Tests form navigation using Tab key to move between username and password fields, then submits the login form using Enter key

Starting URL: https://omayo.blogspot.com/

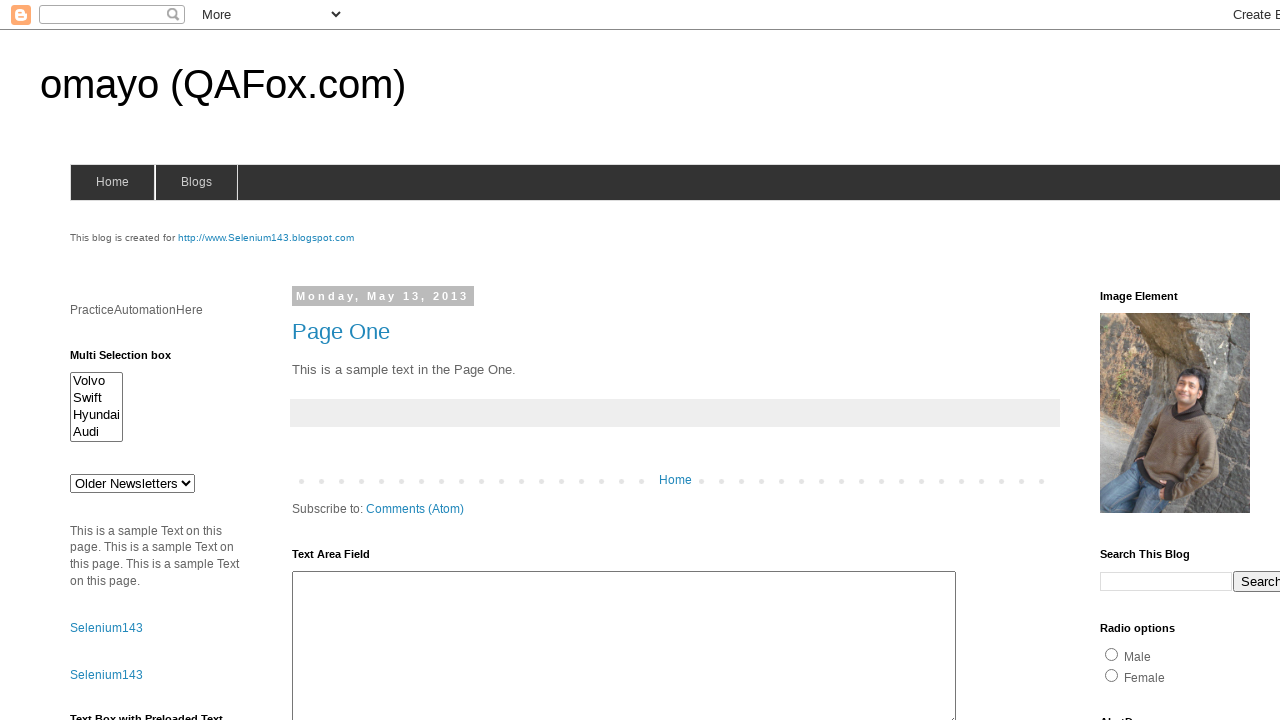

Located username field input element
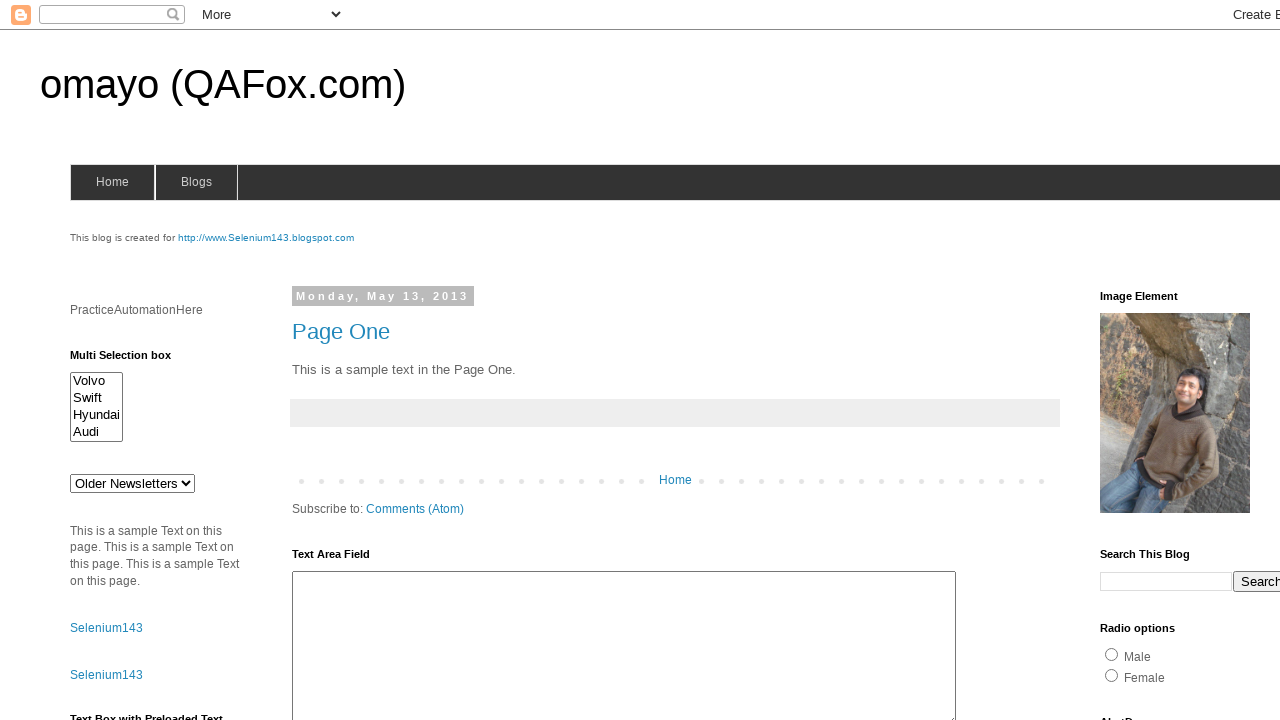

Located password field input element
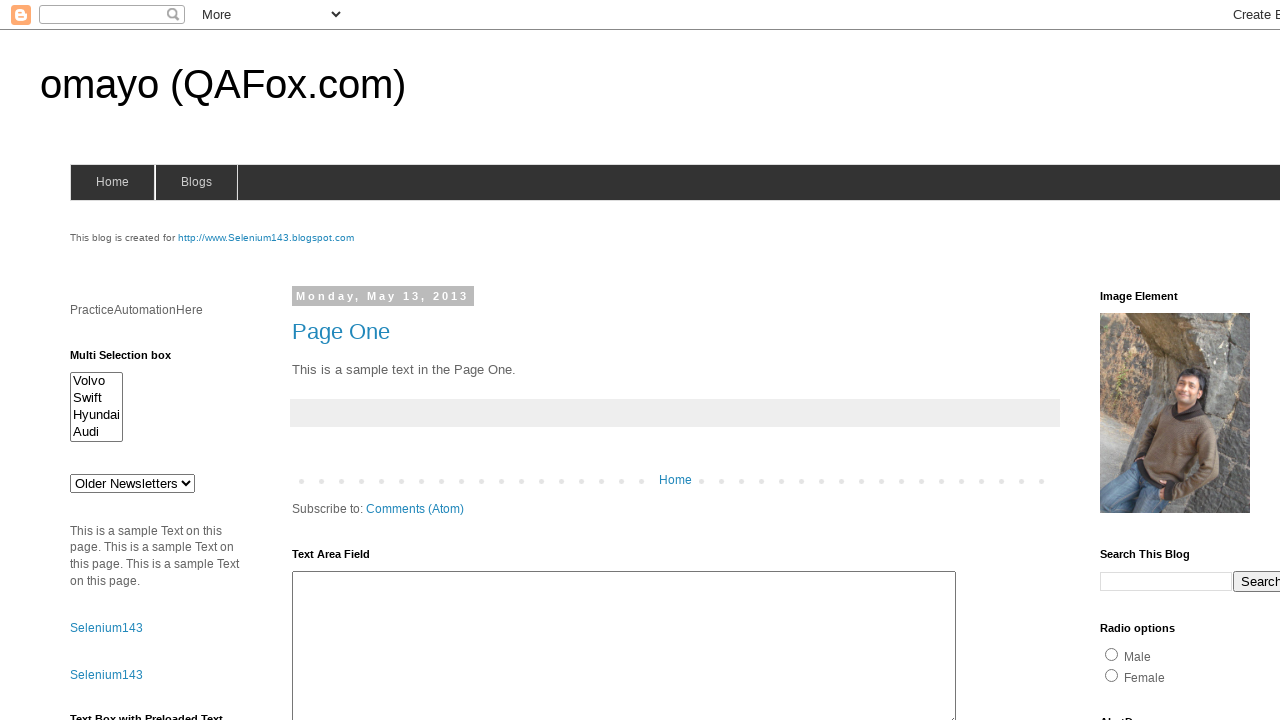

Filled username field with 'arun' on input[name='userid']
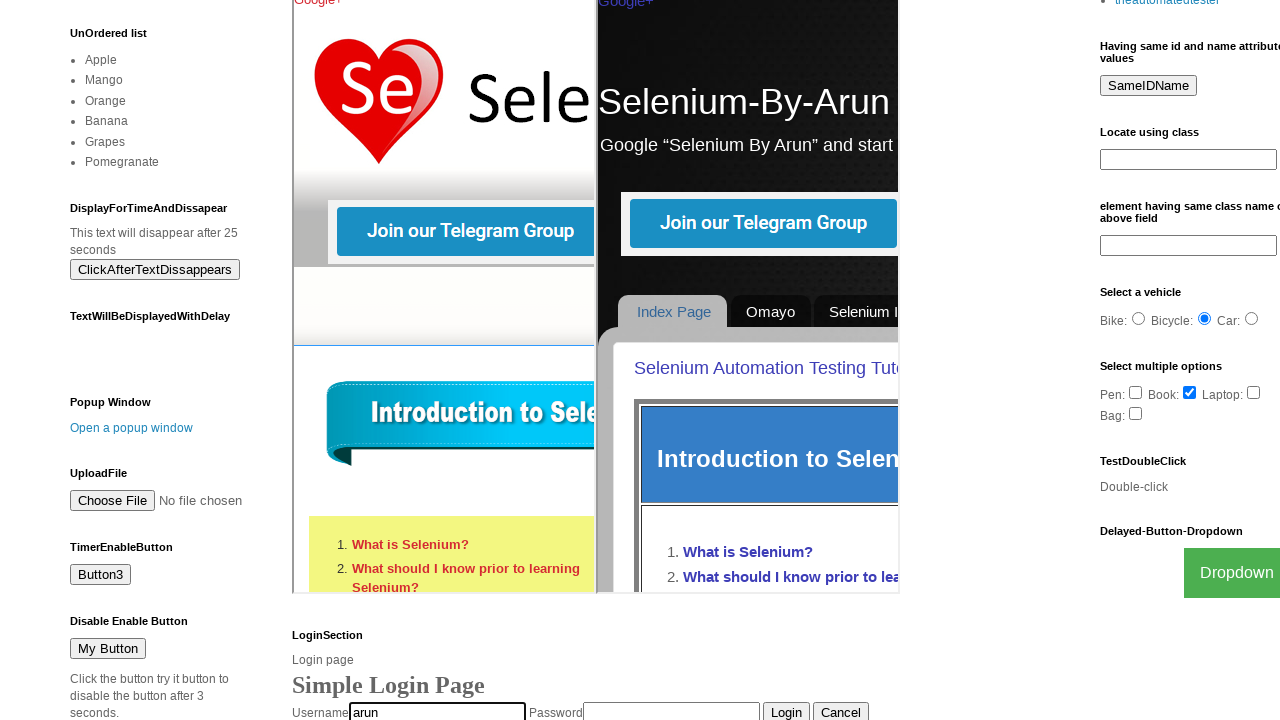

Pressed Tab key to move focus from username to password field
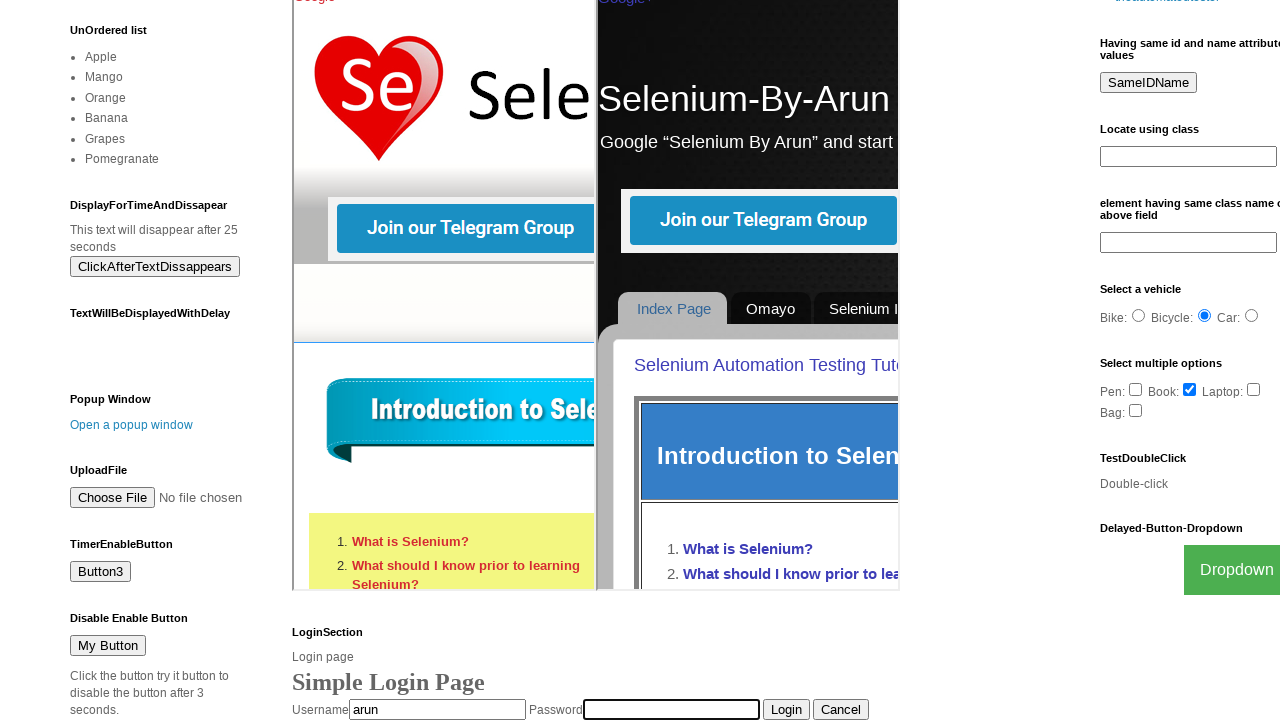

Filled password field with '12345' on input[name='pswrd']
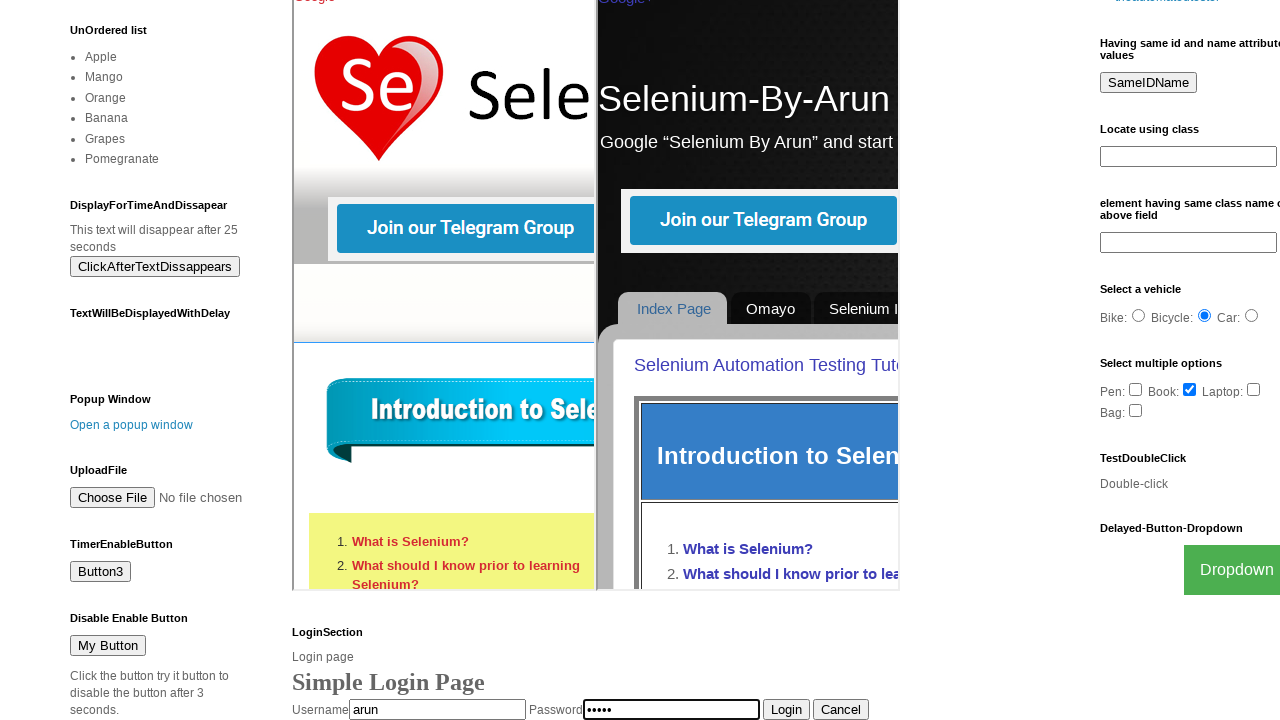

Pressed Tab key to move focus from password field to login button
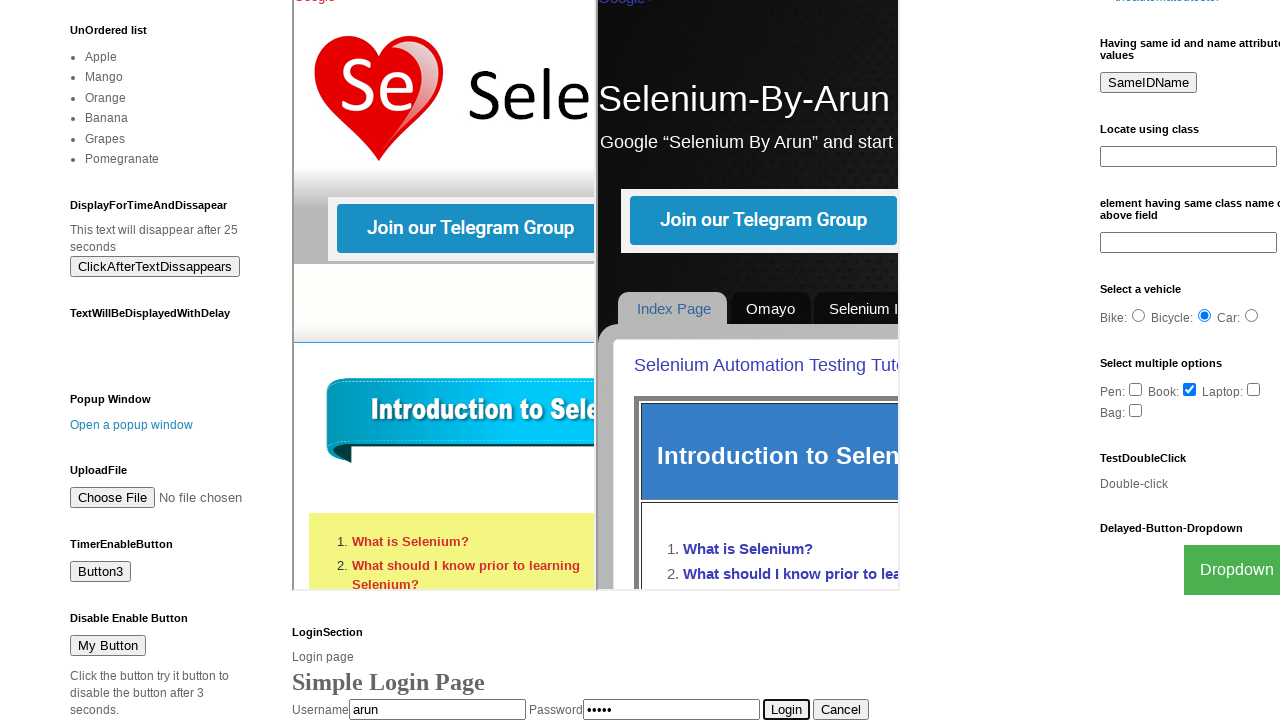

Pressed Enter key to submit the login form
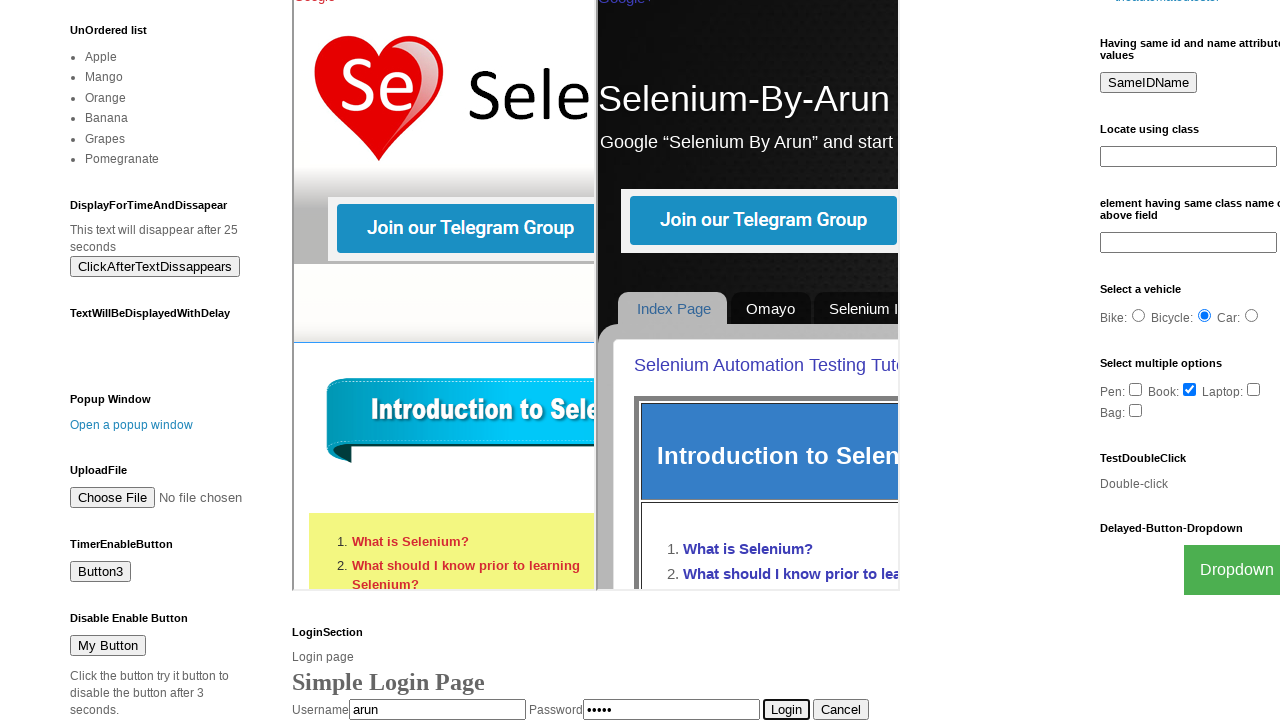

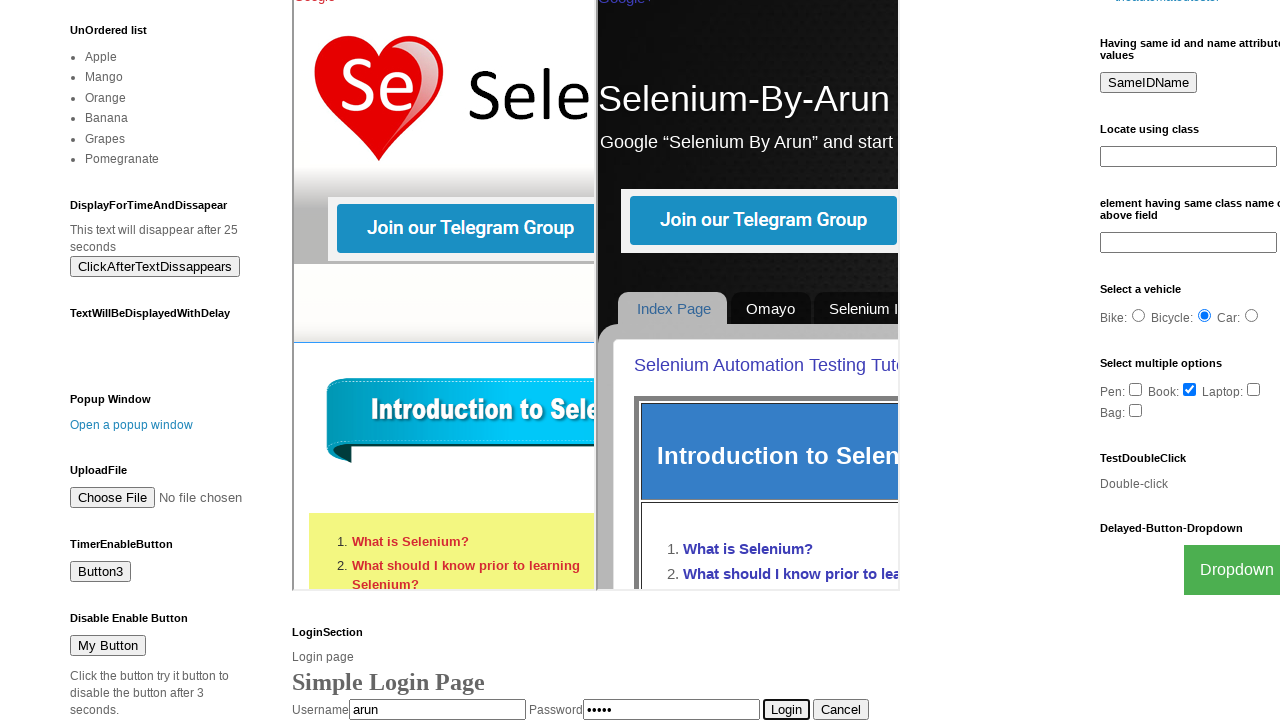